Tests a multi-select dropdown by typing and selecting multiple color options (Green, Blue, Black), then removing the last selection with backspace

Starting URL: https://demoqa.com/select-menu

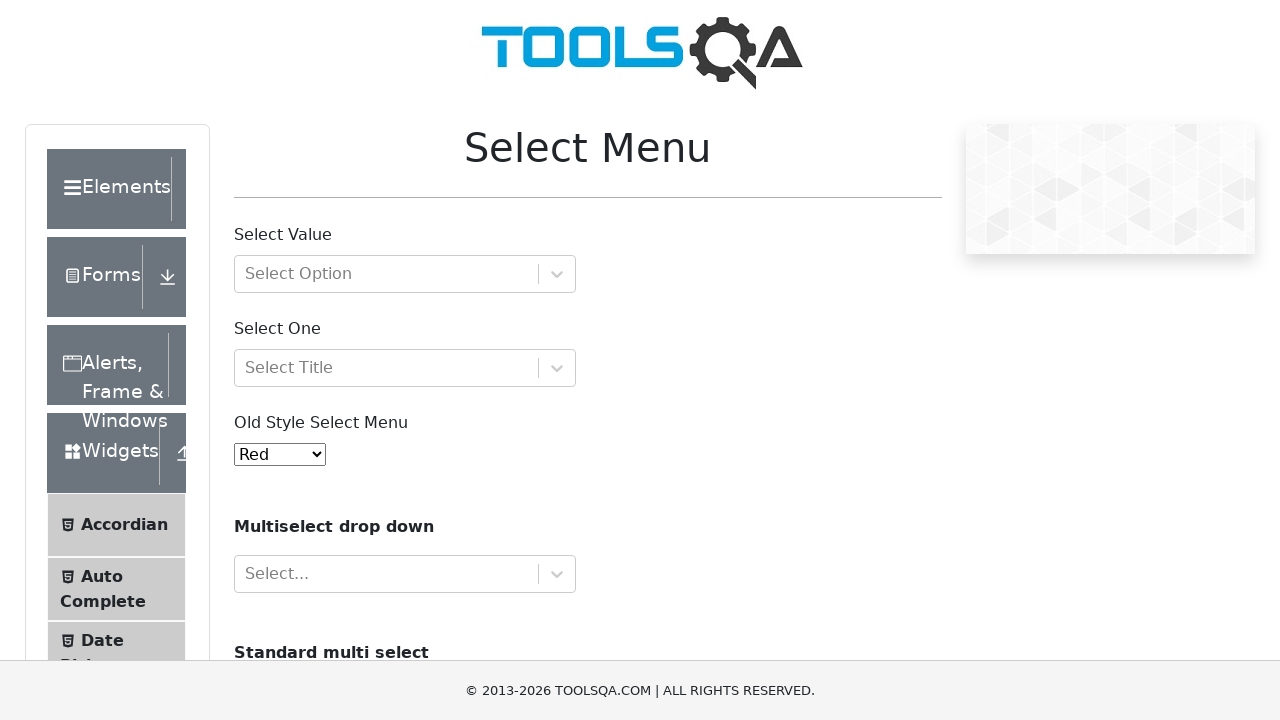

Typed 'Green' into multi-select dropdown input on input#react-select-4-input
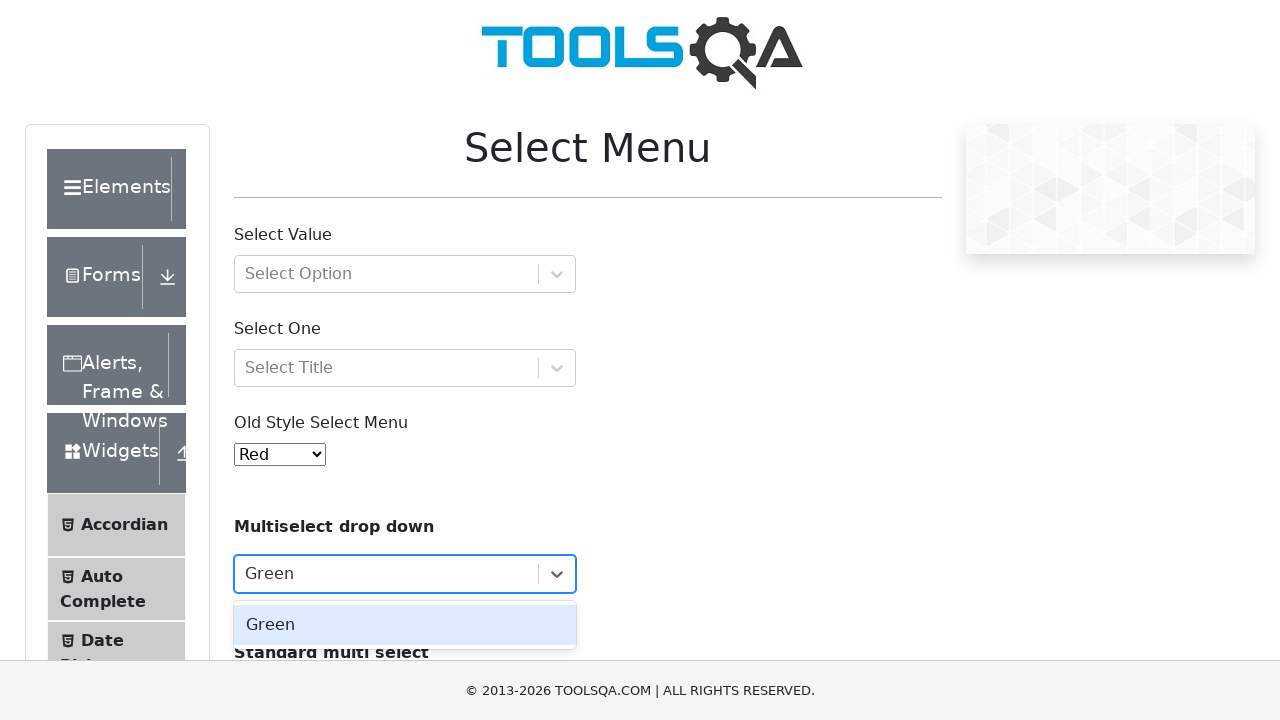

Pressed Enter to select Green option on input#react-select-4-input
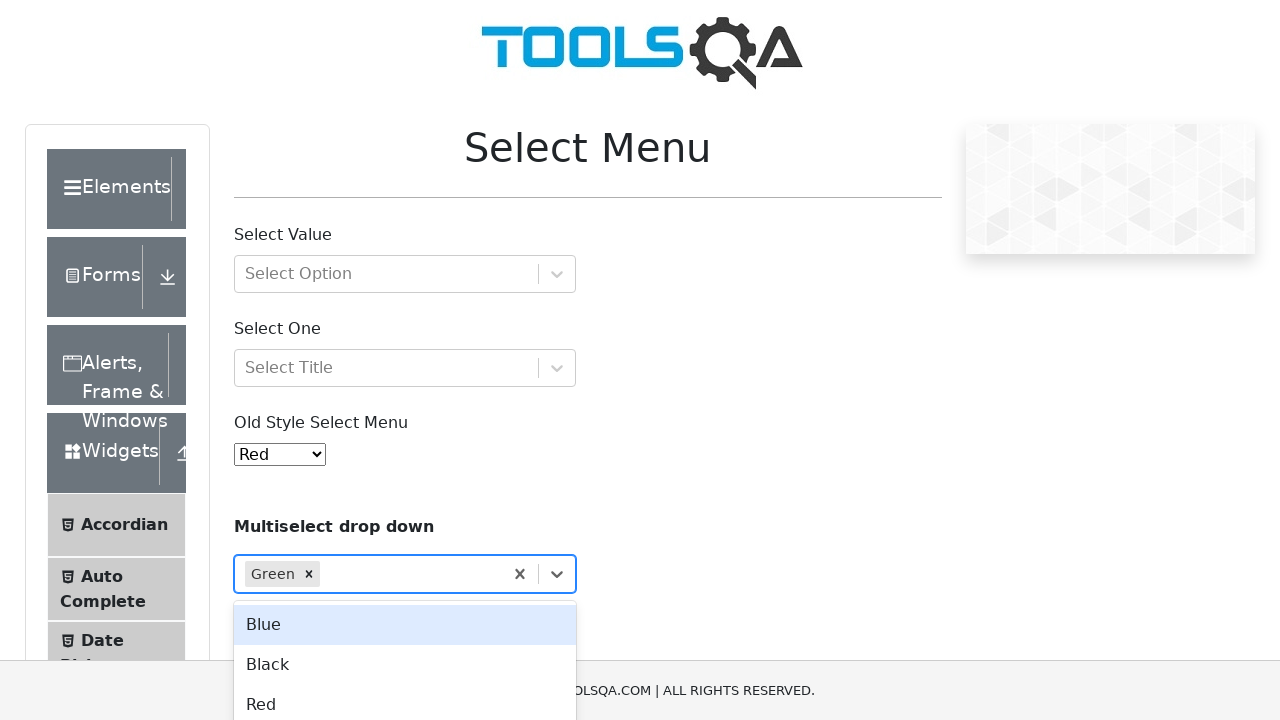

Typed 'Blue' into multi-select dropdown input on input#react-select-4-input
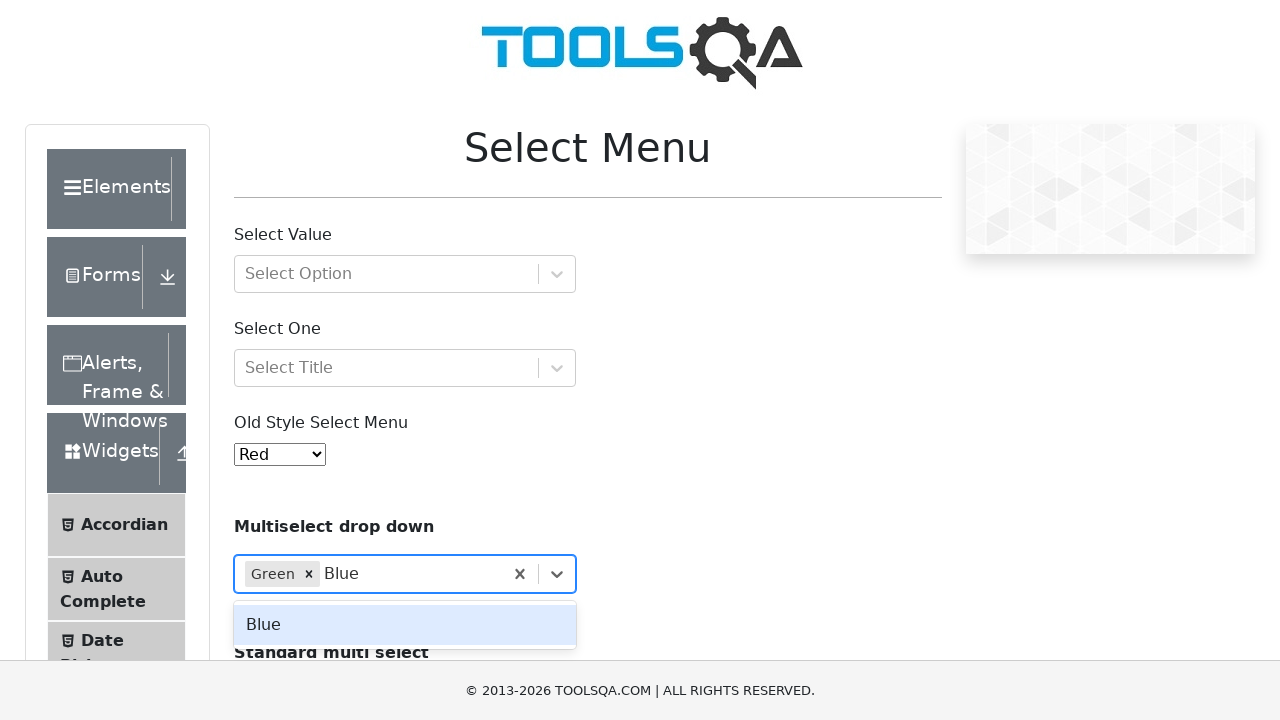

Pressed Enter to select Blue option on input#react-select-4-input
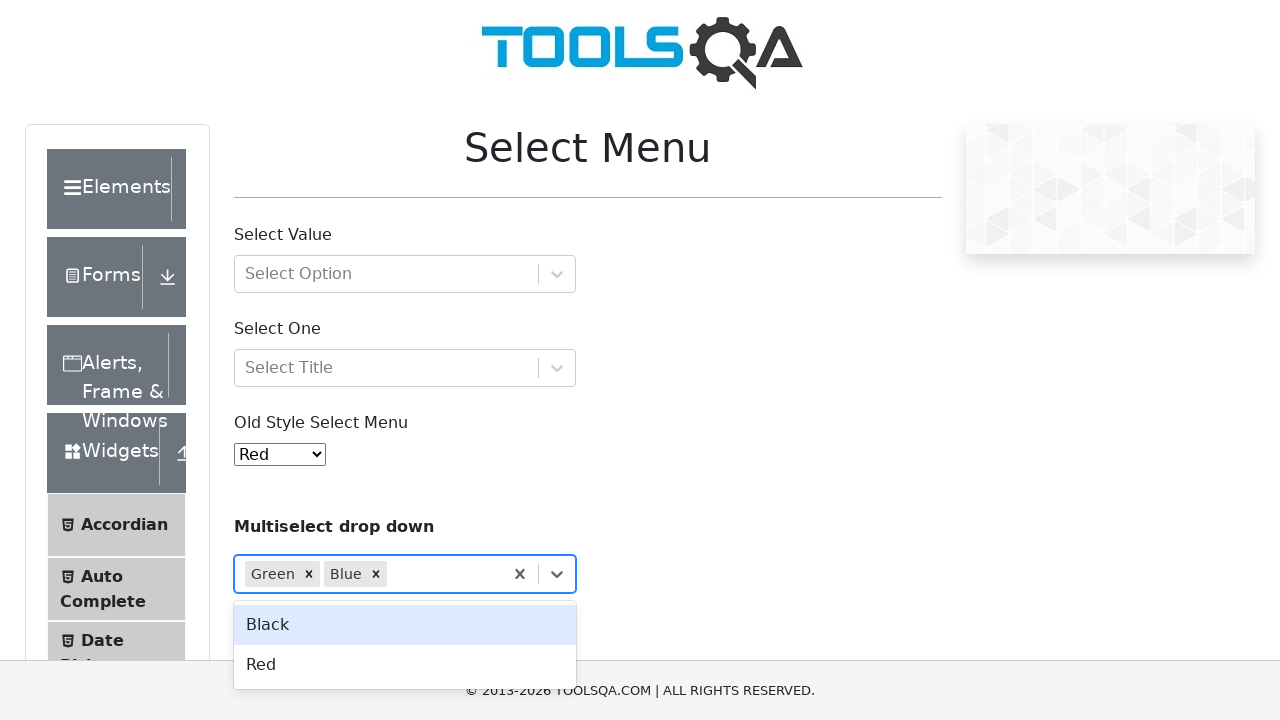

Typed 'Black' into multi-select dropdown input on input#react-select-4-input
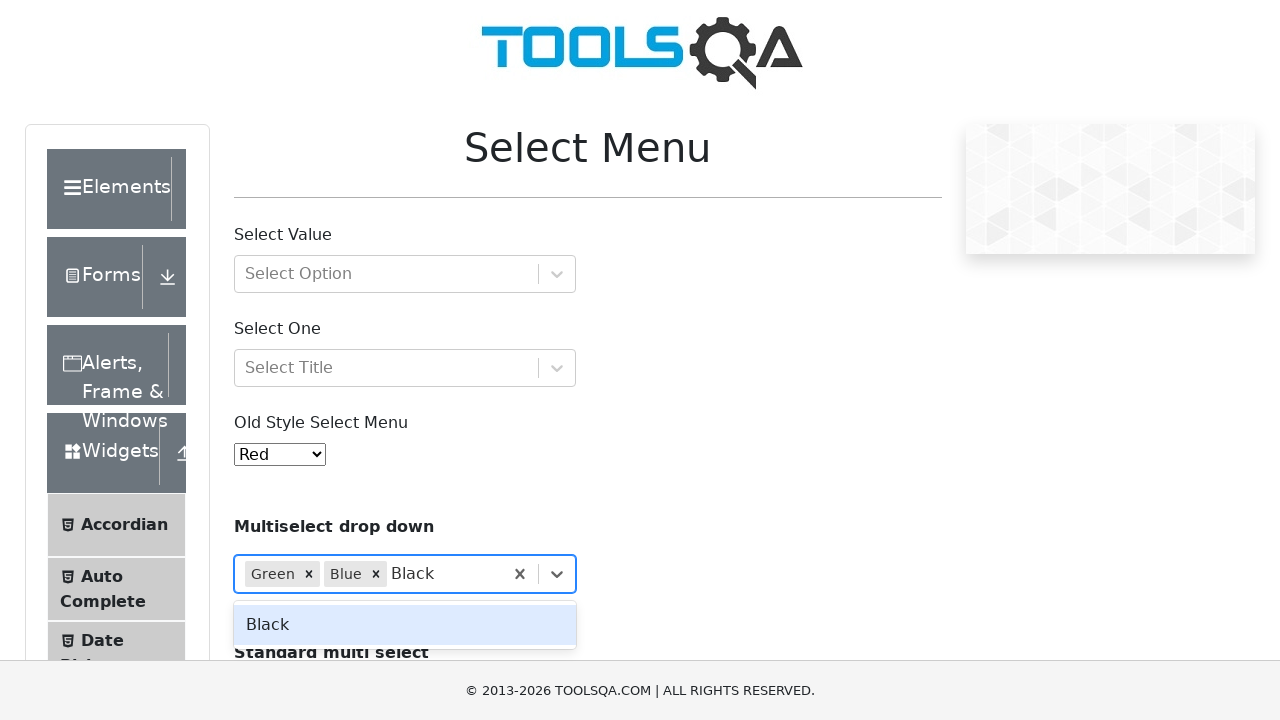

Pressed Enter to select Black option on input#react-select-4-input
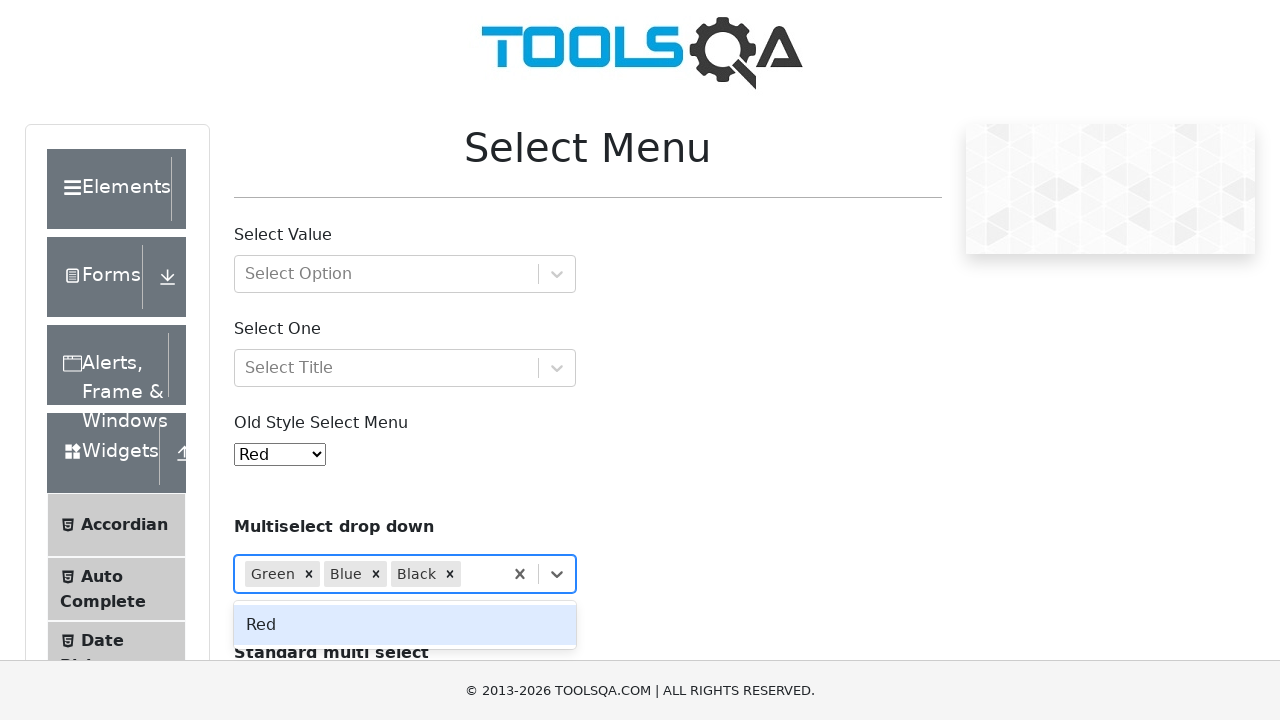

Pressed Backspace to remove last selection (Black) on input#react-select-4-input
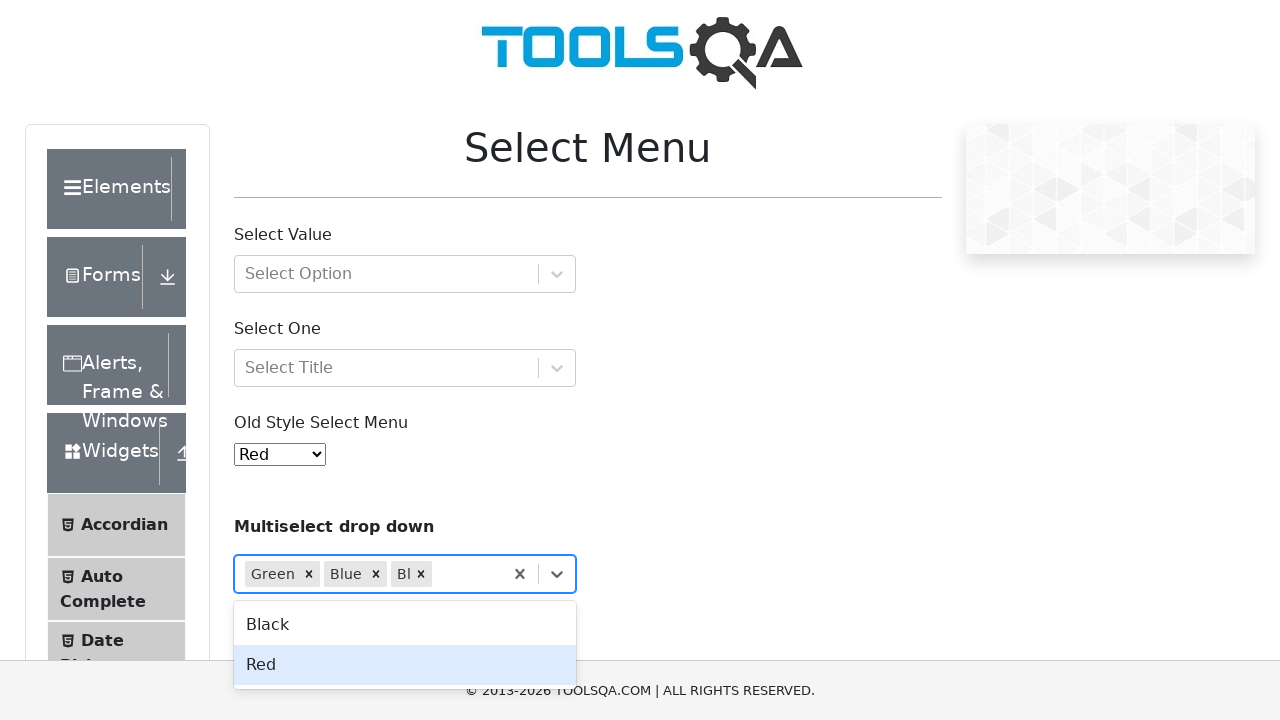

Pressed Escape to close dropdown menu on input#react-select-4-input
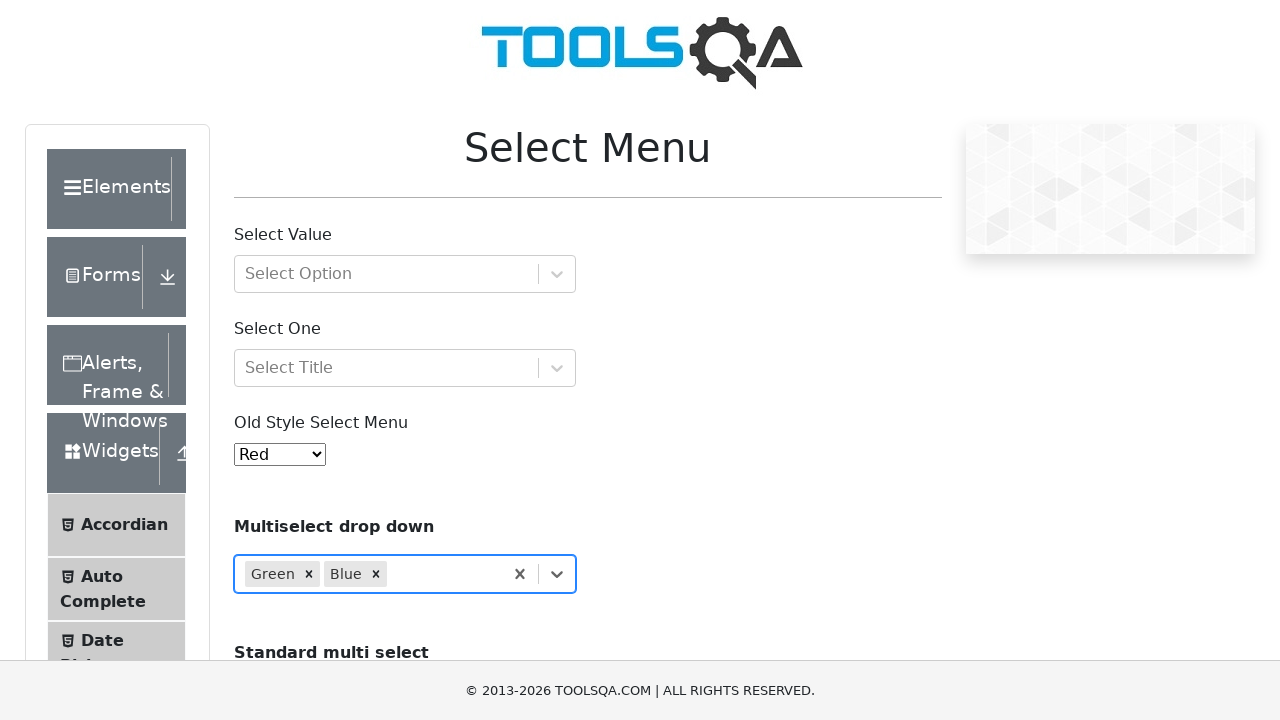

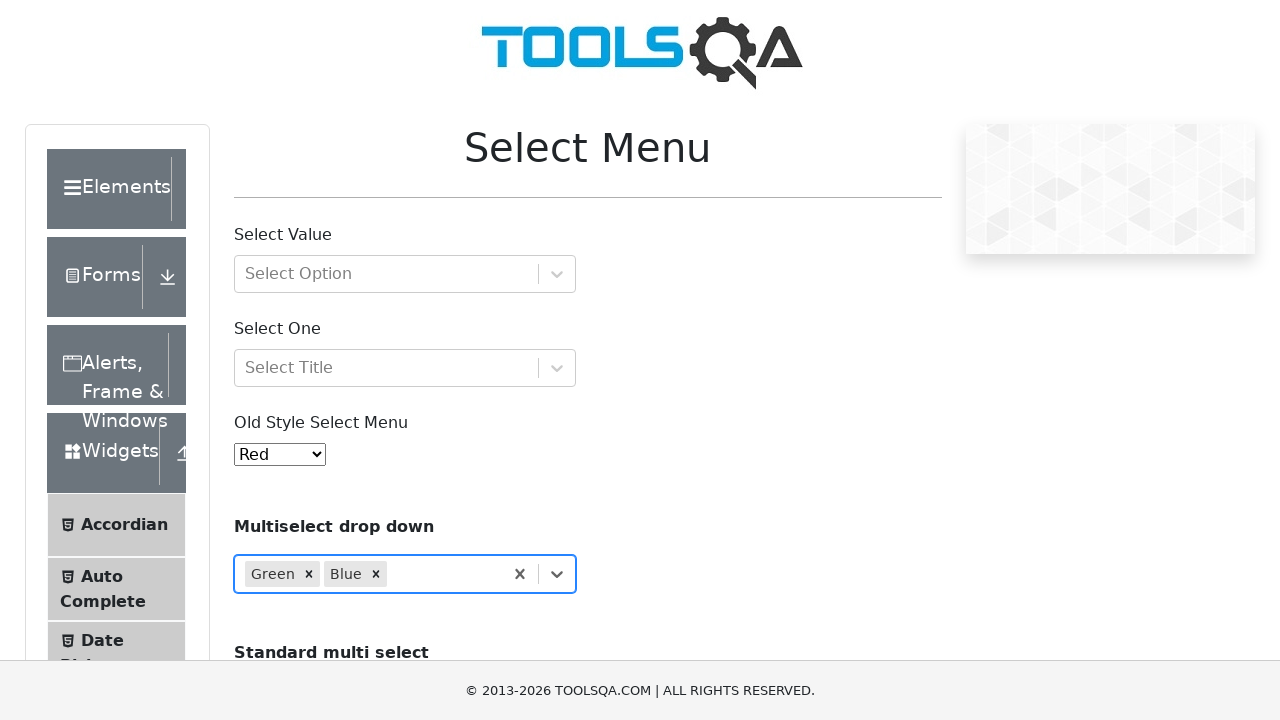